Tests navigation from the main page to the Reset Password page by clicking on the Reset Password link

Starting URL: https://voice-korea.dev.biyard.co/en/

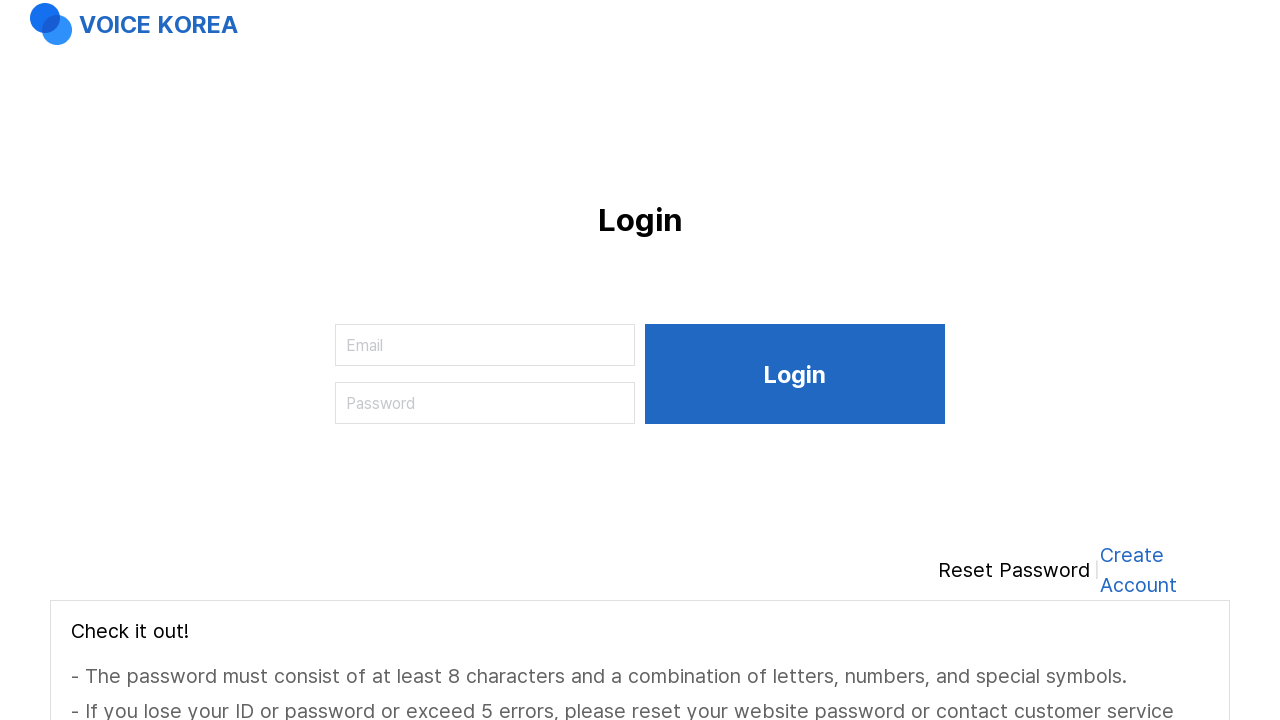

Page loaded - DOM content ready at https://voice-korea.dev.biyard.co/en/
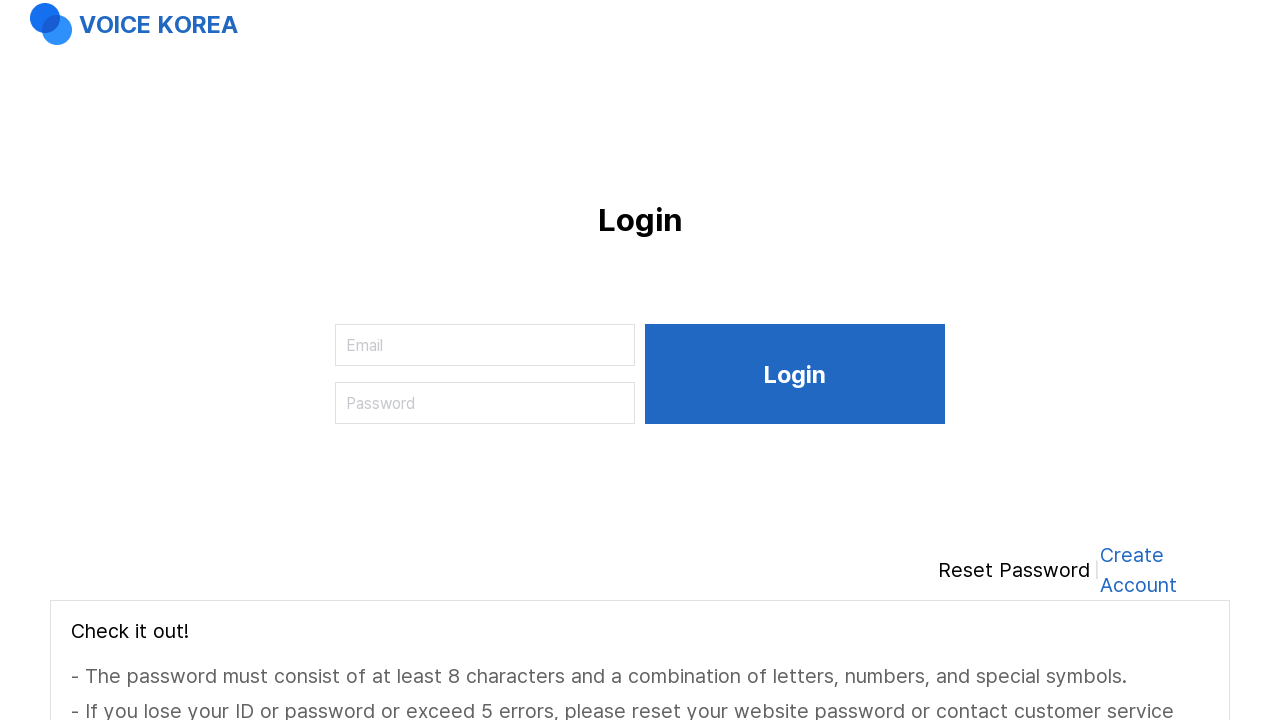

Located Reset Password link element
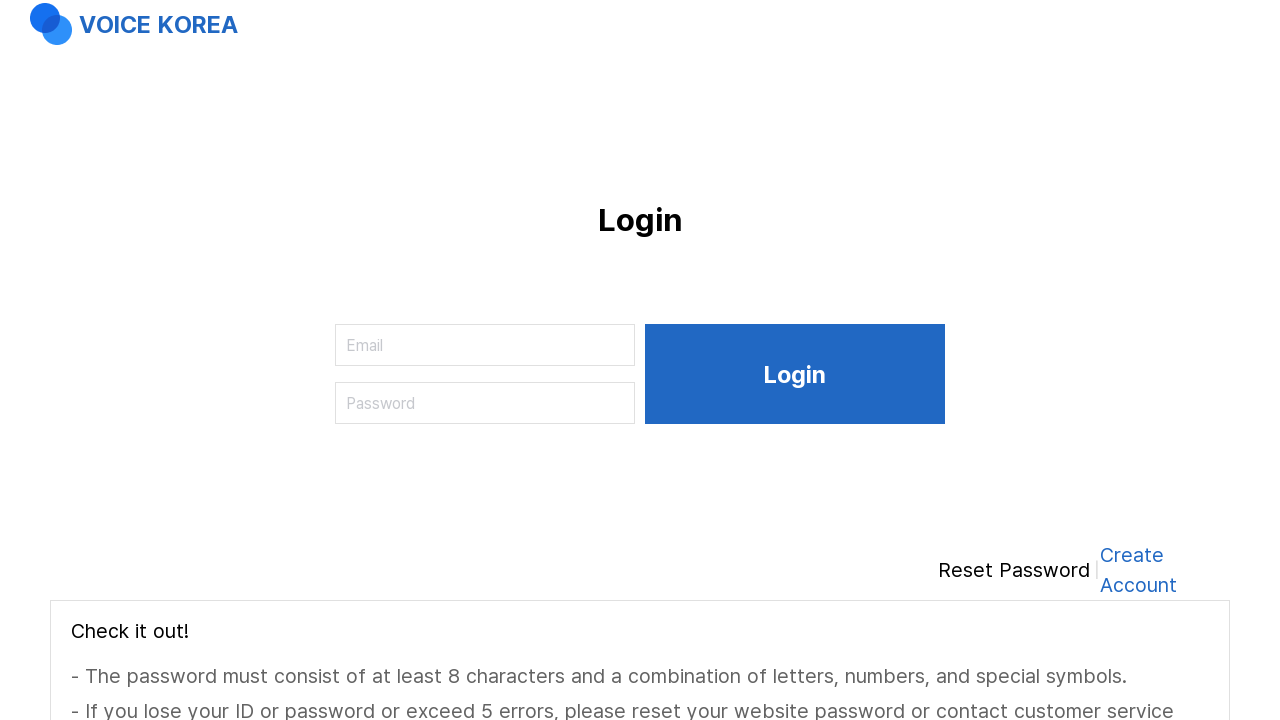

Reset Password link is visible
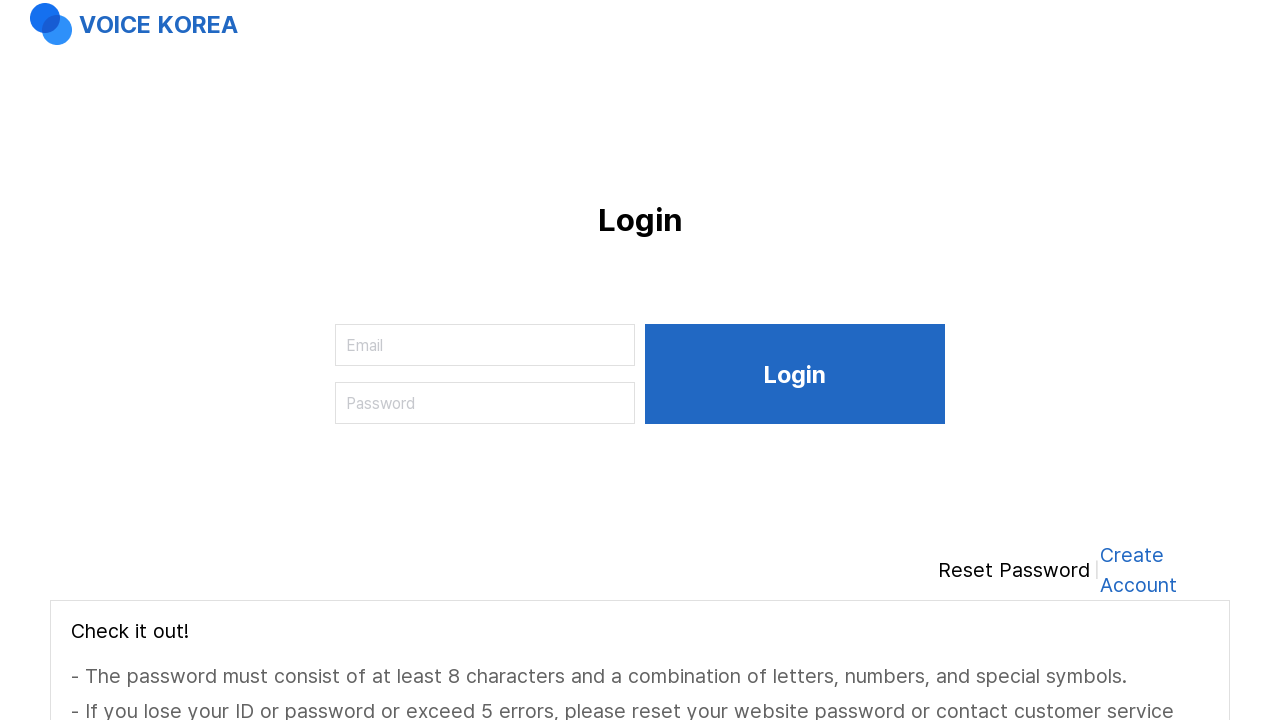

Clicked Reset Password link at (1014, 570) on internal:role=link[name="Reset Password"i]
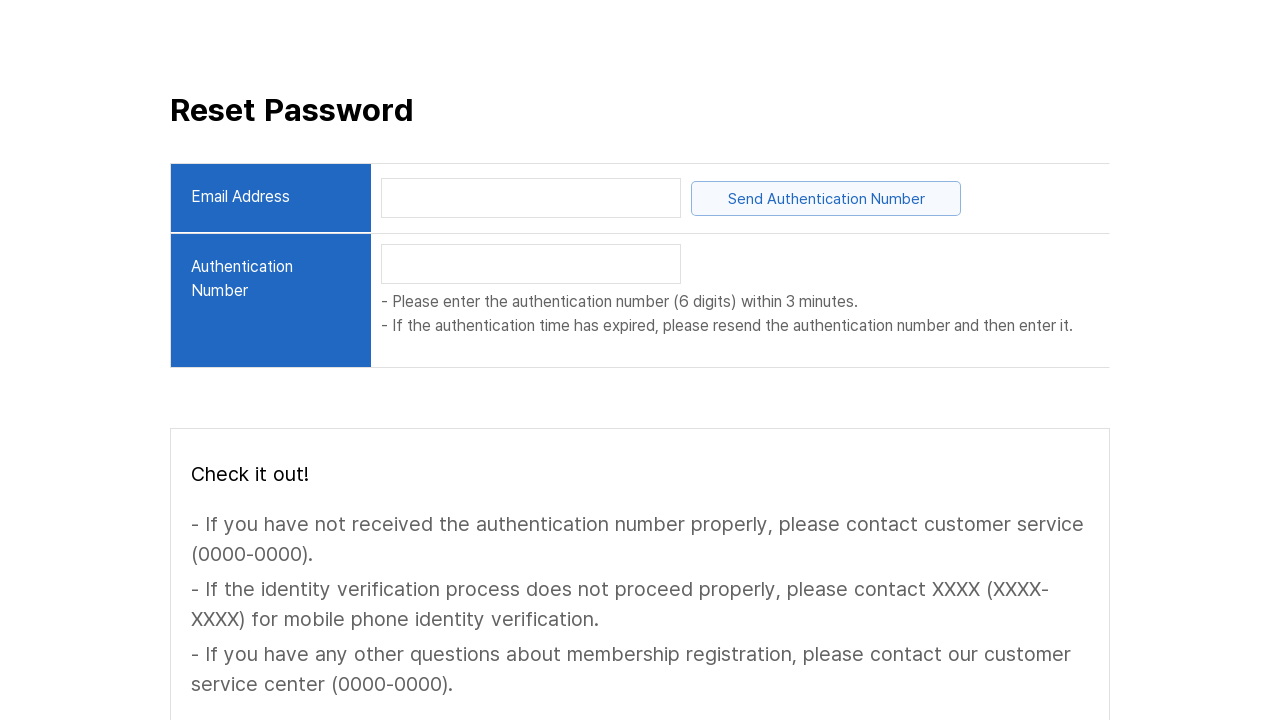

Successfully navigated to Reset Password page
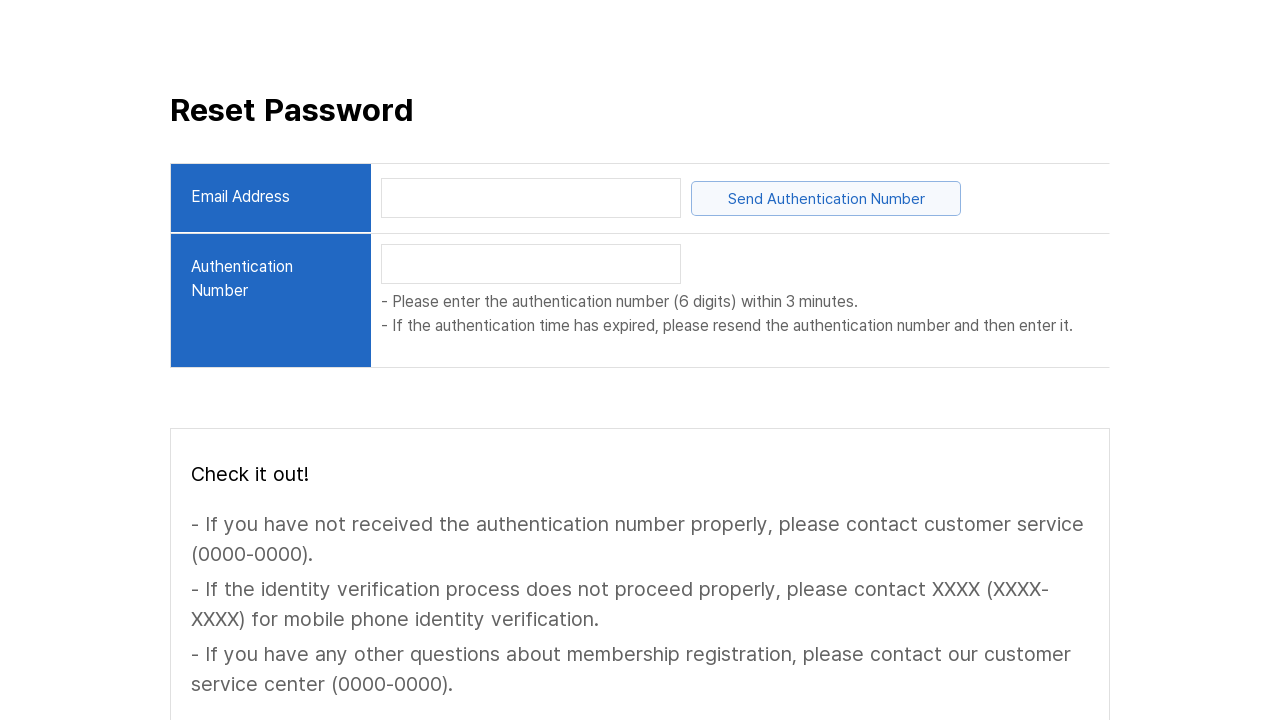

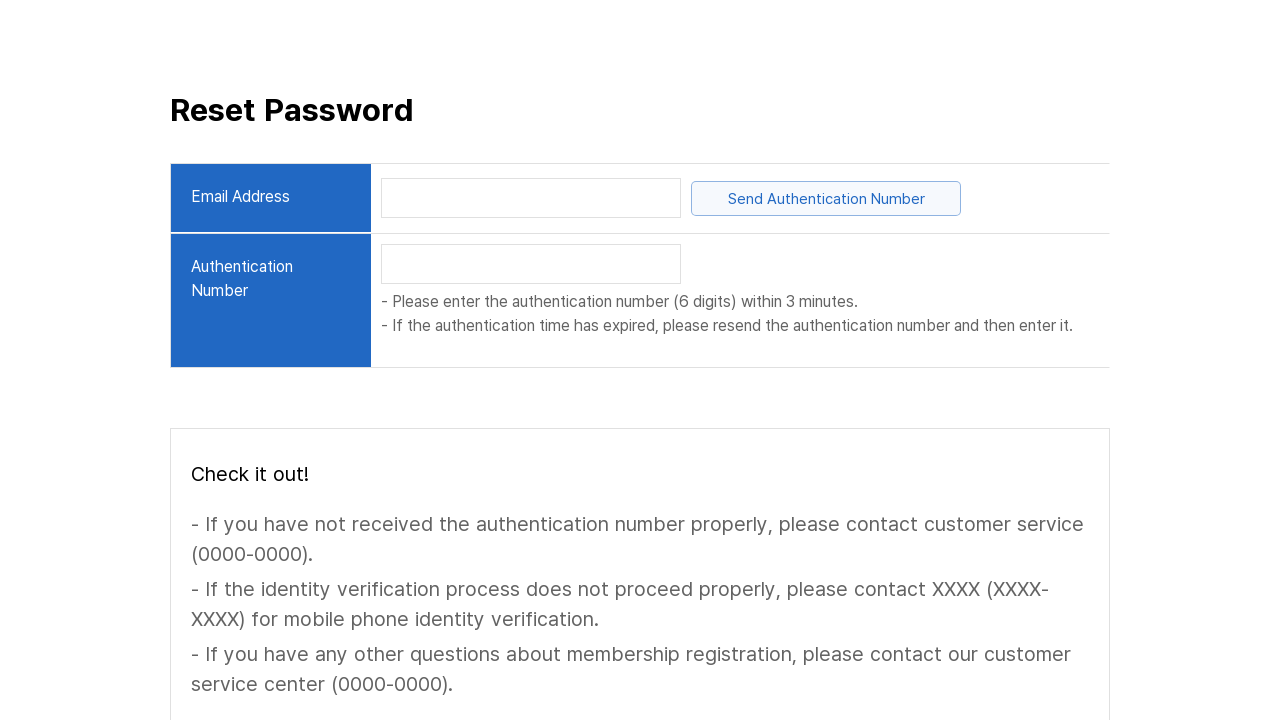